Tests dropdown menu functionality by clicking a dropdown button and then selecting the Facebook link from the dropdown options

Starting URL: https://omayo.blogspot.com/

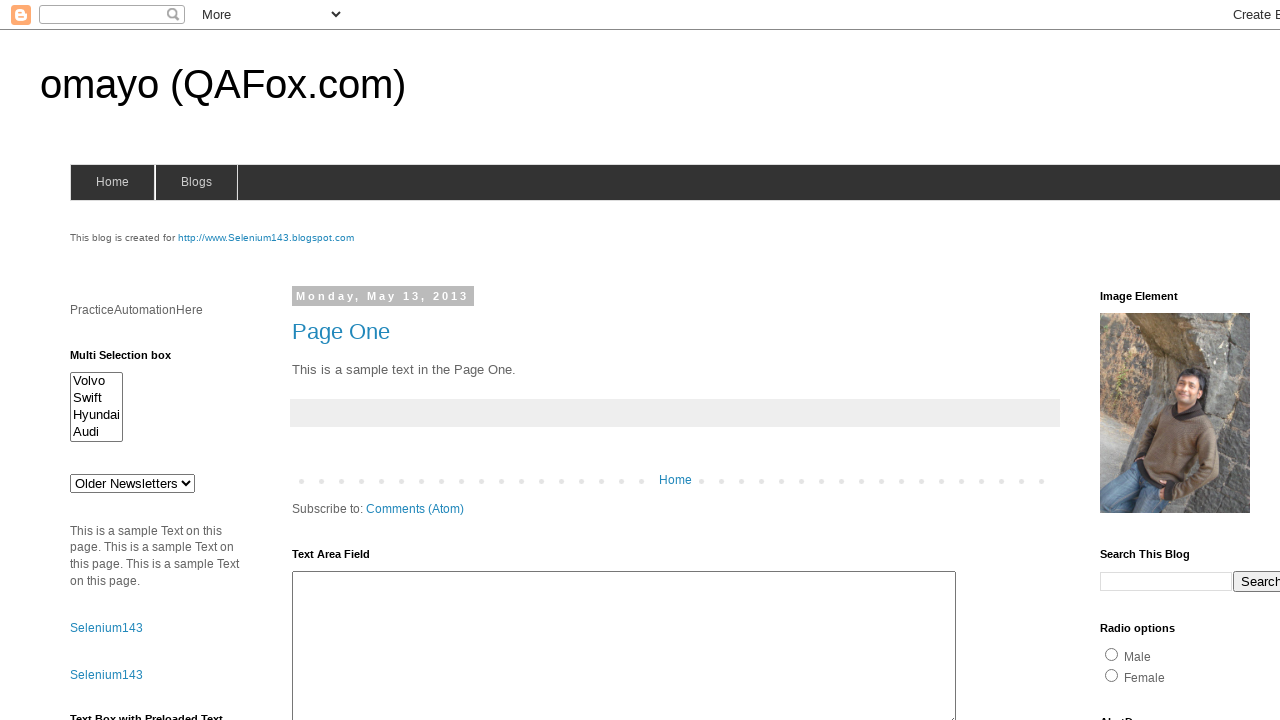

Clicked dropdown button to open menu at (1227, 360) on .dropbtn
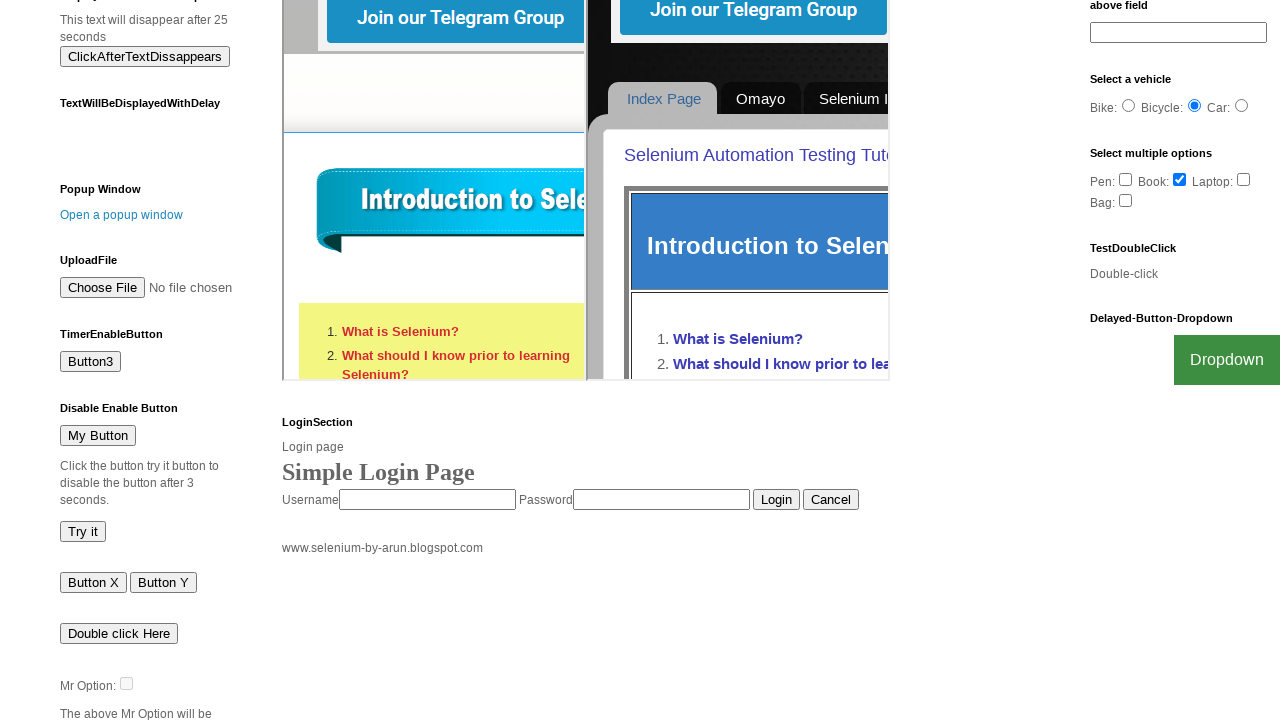

Waited for Facebook link to appear in dropdown
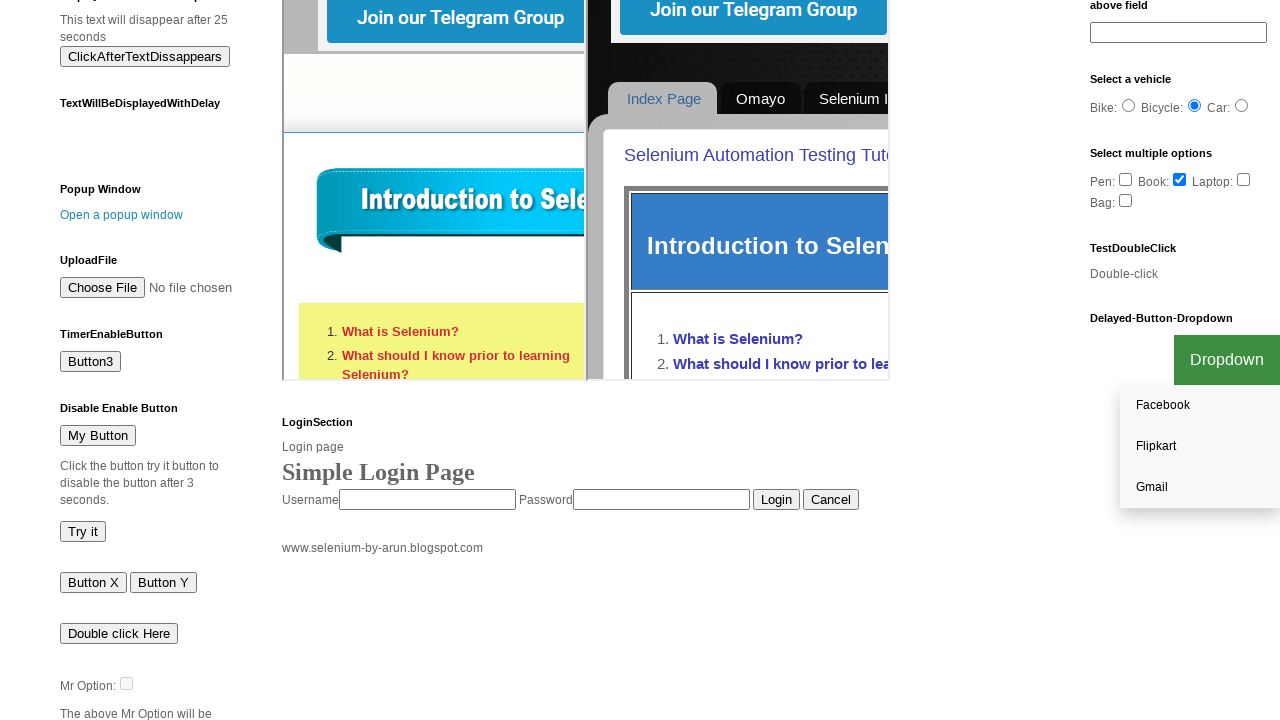

Clicked Facebook link in dropdown menu at (1200, 406) on a:has-text('Facebook')
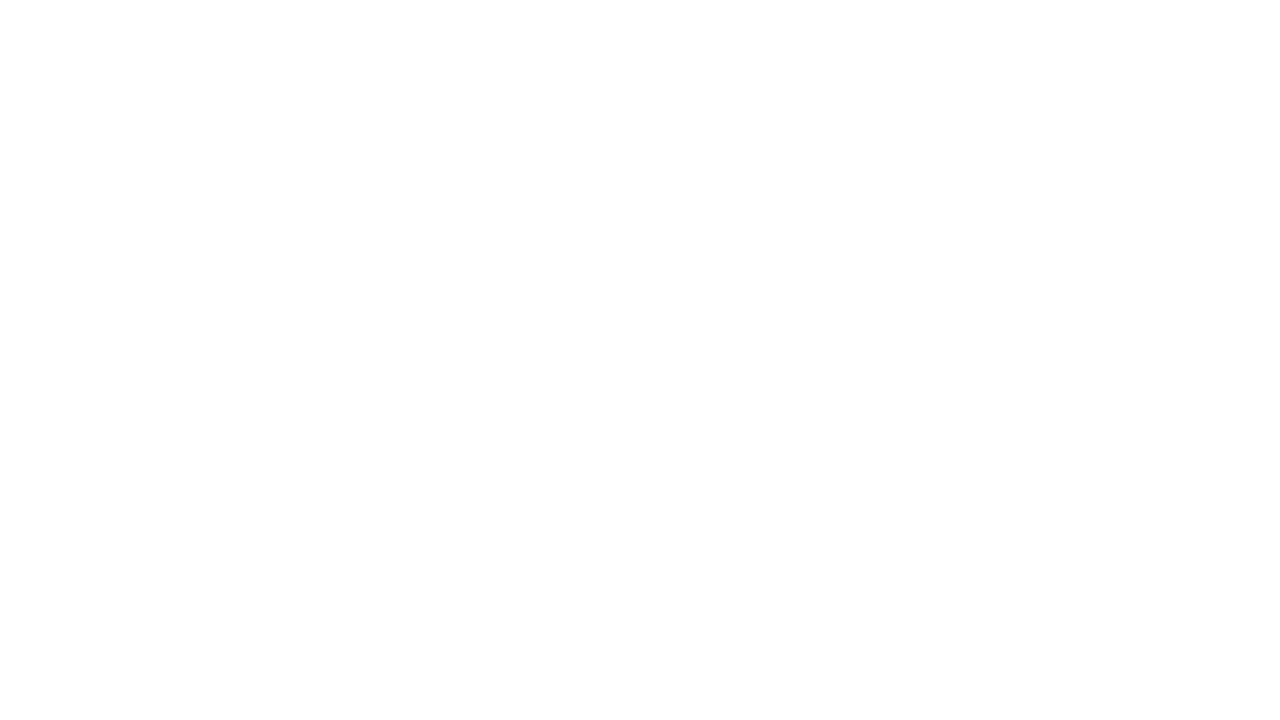

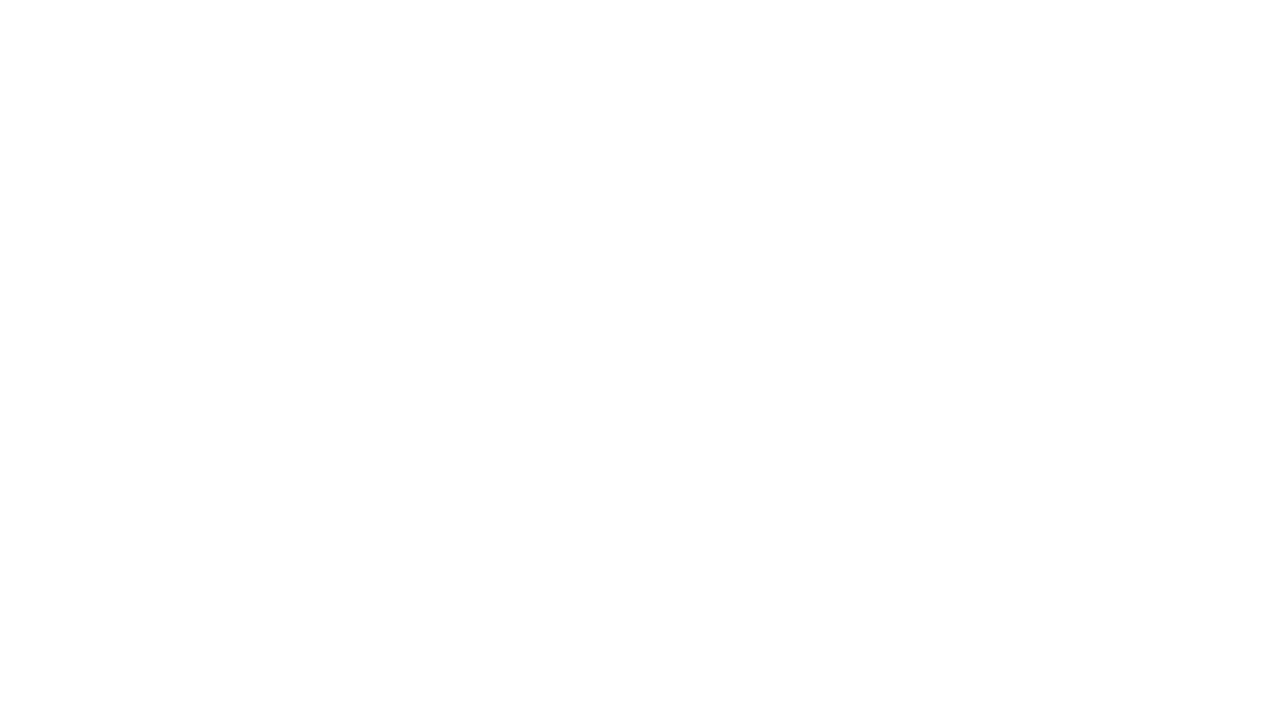